Fills out a text form with name, email, and address information on DemoQA

Starting URL: https://demoqa.com/text-box

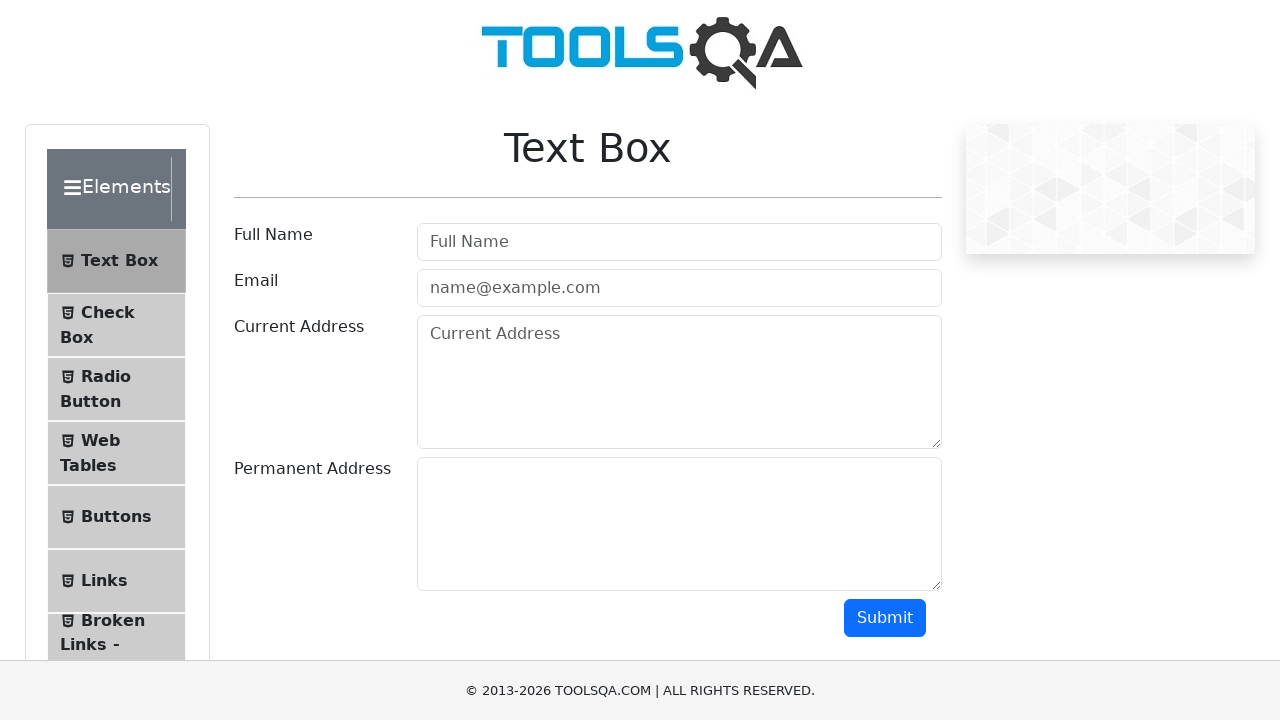

Filled name field with 'Ramon Quiros' on #userName
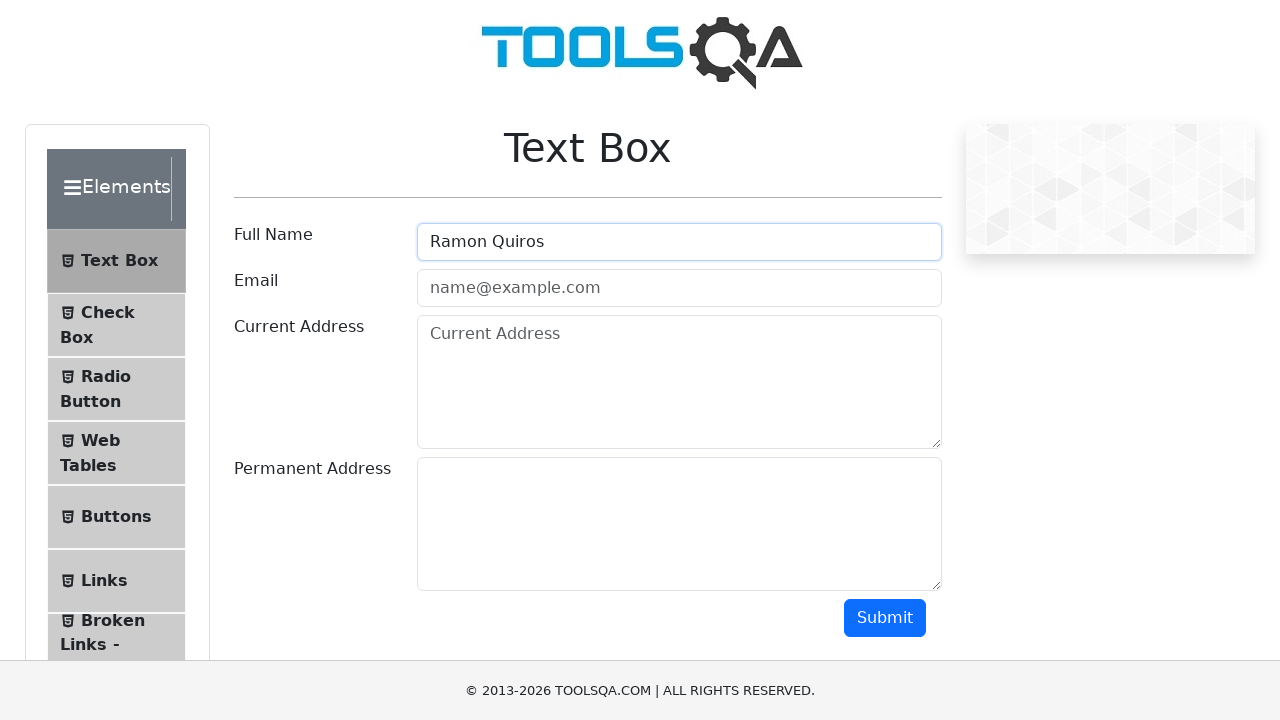

Filled email field with 'RamonQuiros@guniversidad.com' on #userEmail
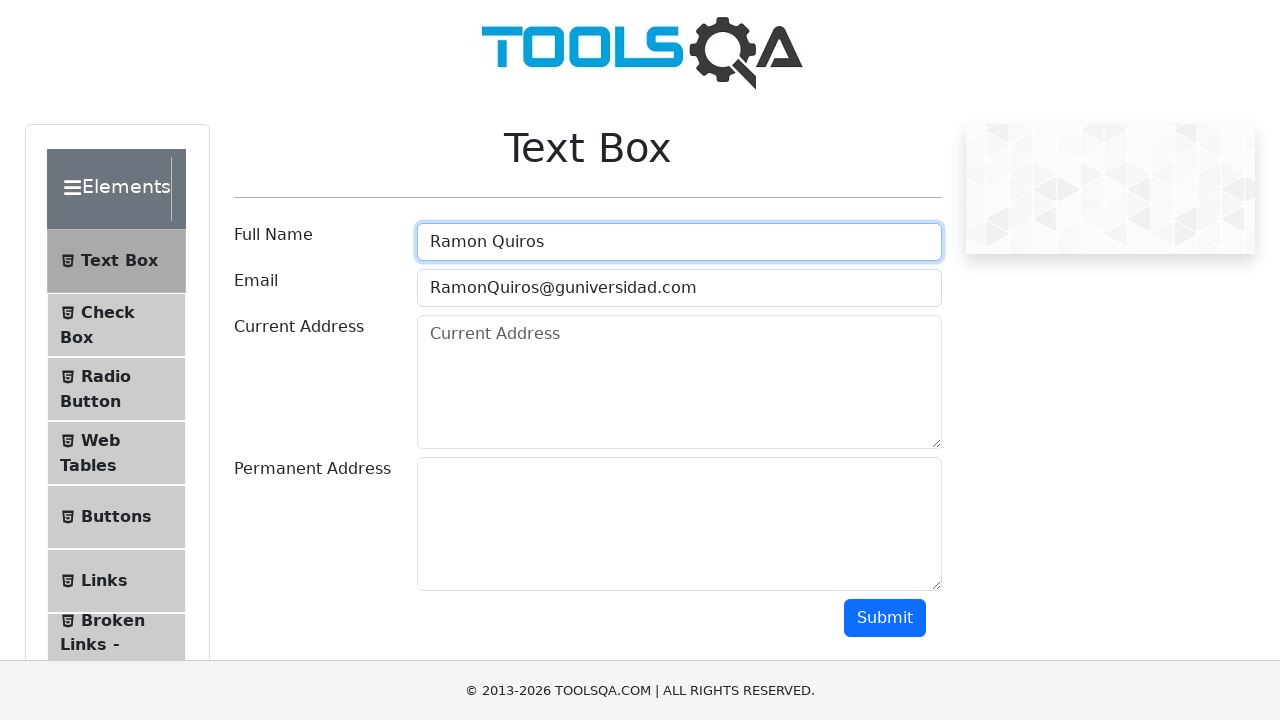

Filled current address field with 'San jose' on #currentAddress
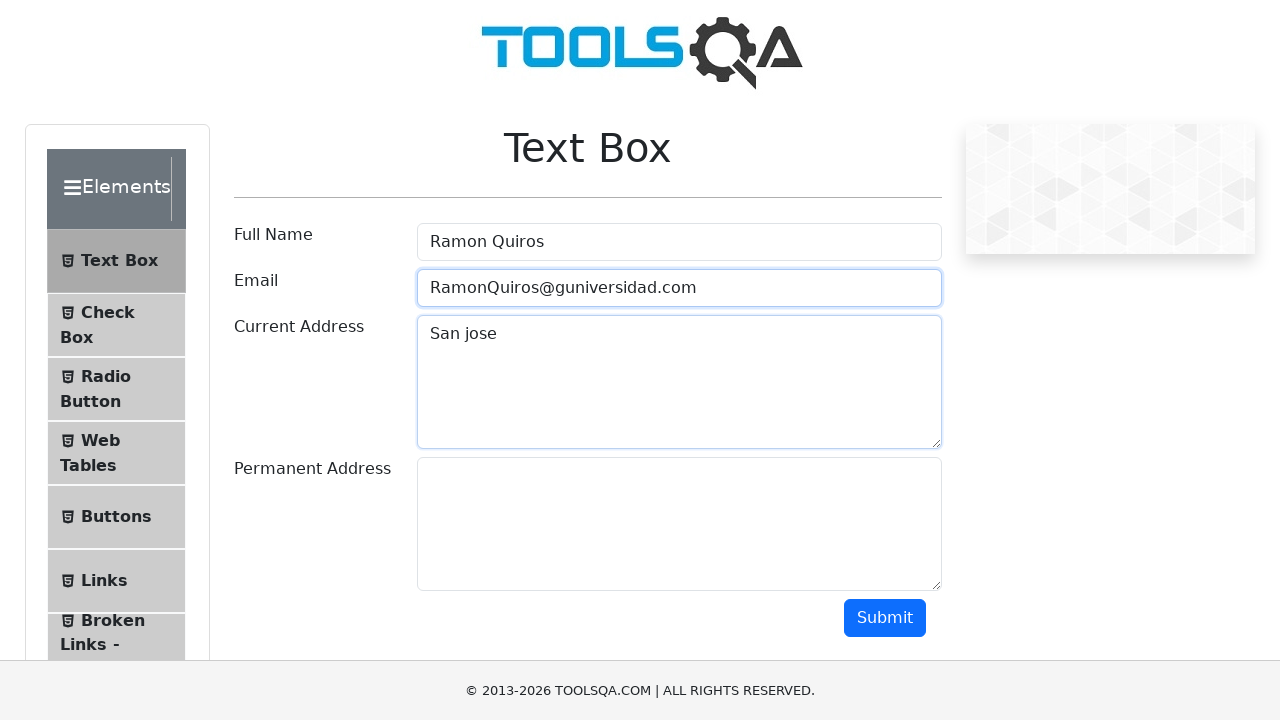

Filled permanent address field with 'Heredia' on #permanentAddress
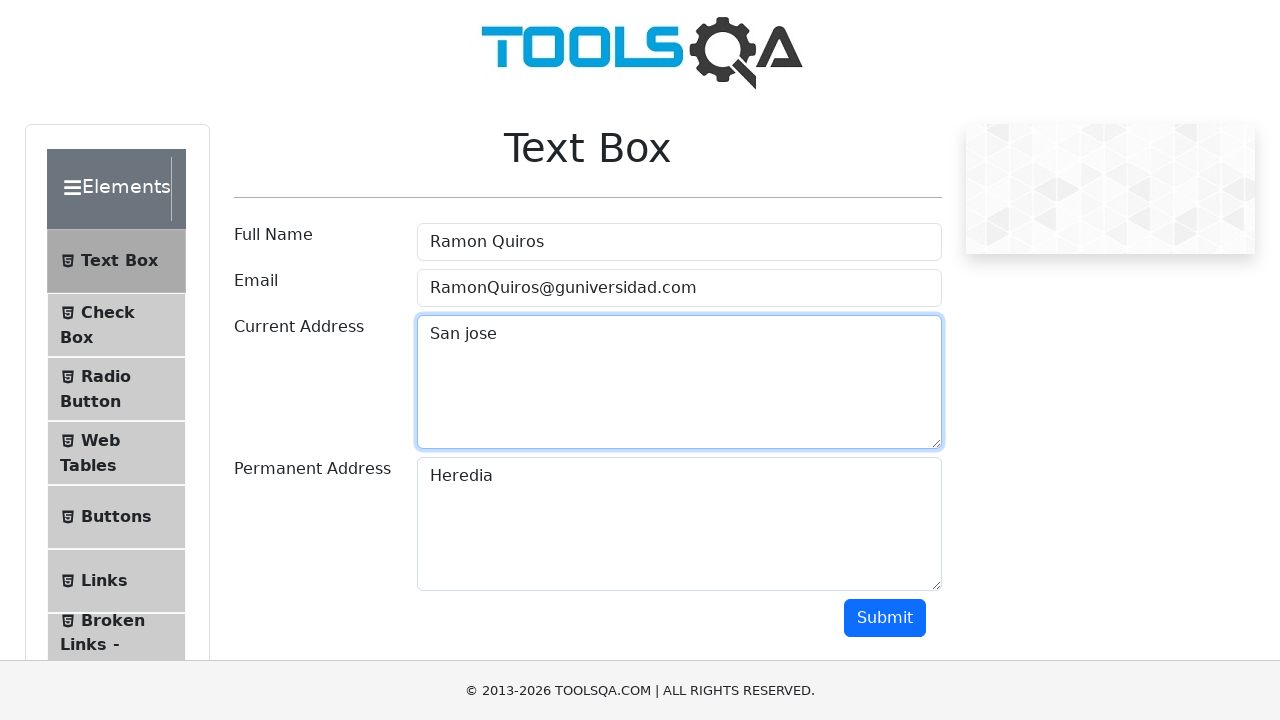

Clicked submit button to complete form submission at (885, 618) on #submit
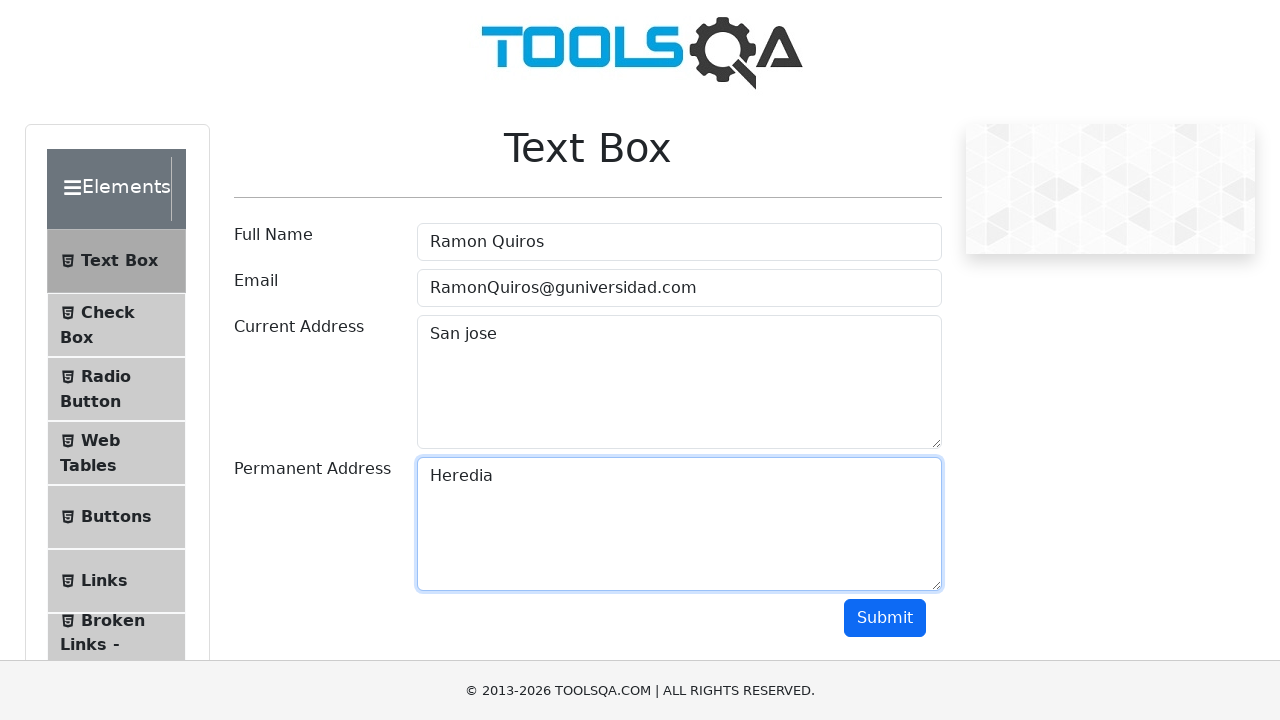

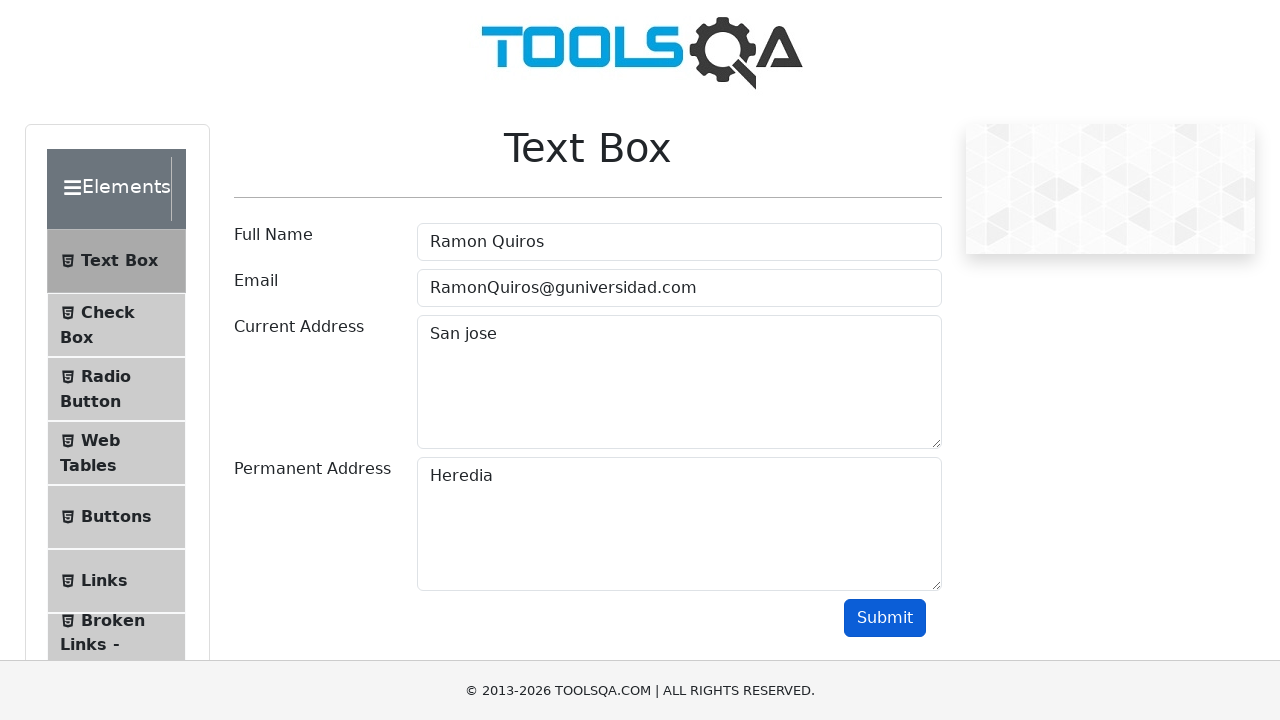